Tests adding a product to cart and continuing shopping on an e-commerce site

Starting URL: https://www.automationexercise.com/product_details/1

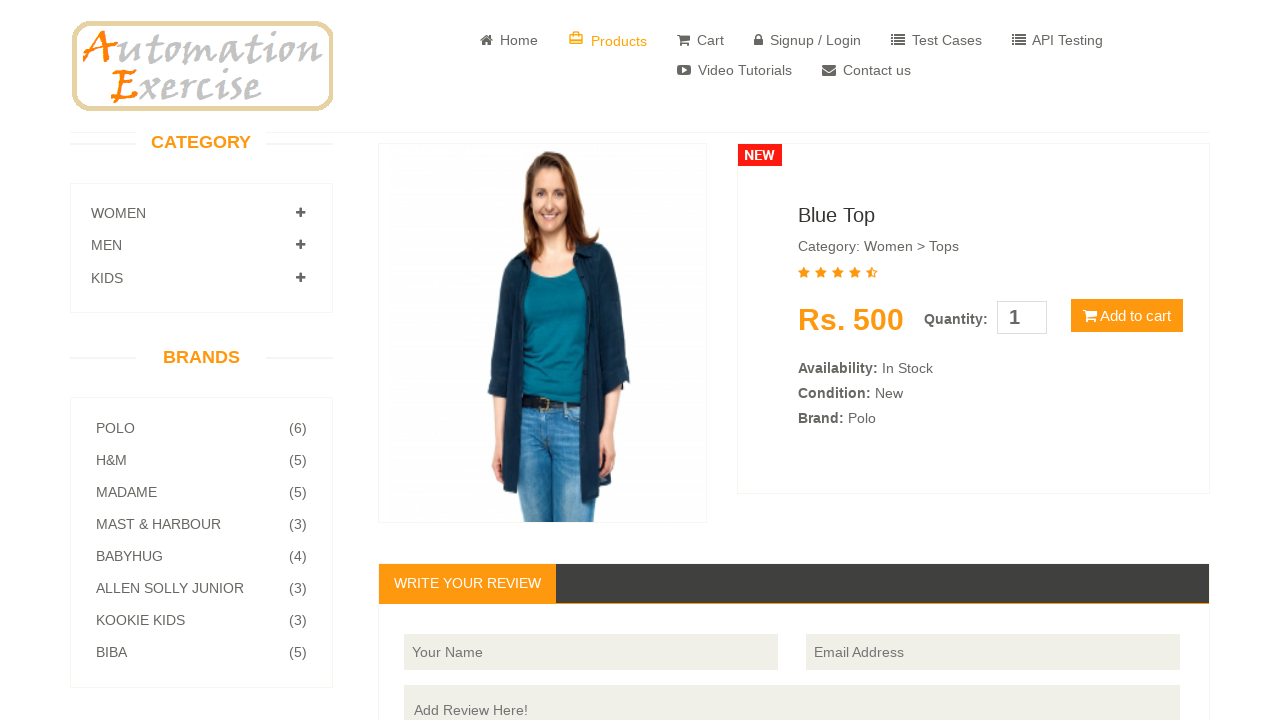

Clicked Add to Cart button at (1127, 316) on xpath=//*[contains(@class, 'btn btn-default cart')]
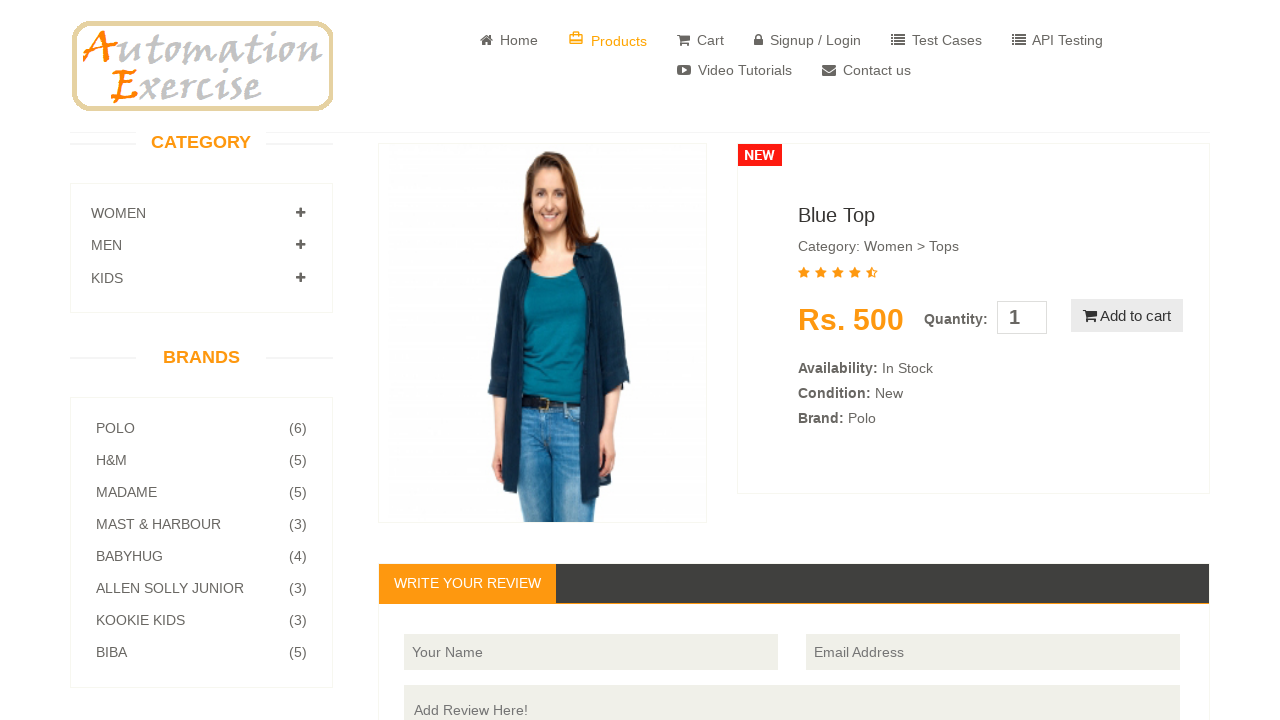

Clicked Continue Shopping button in the modal at (640, 336) on xpath=//*[contains(@class, 'btn btn-success close-modal btn-block')]
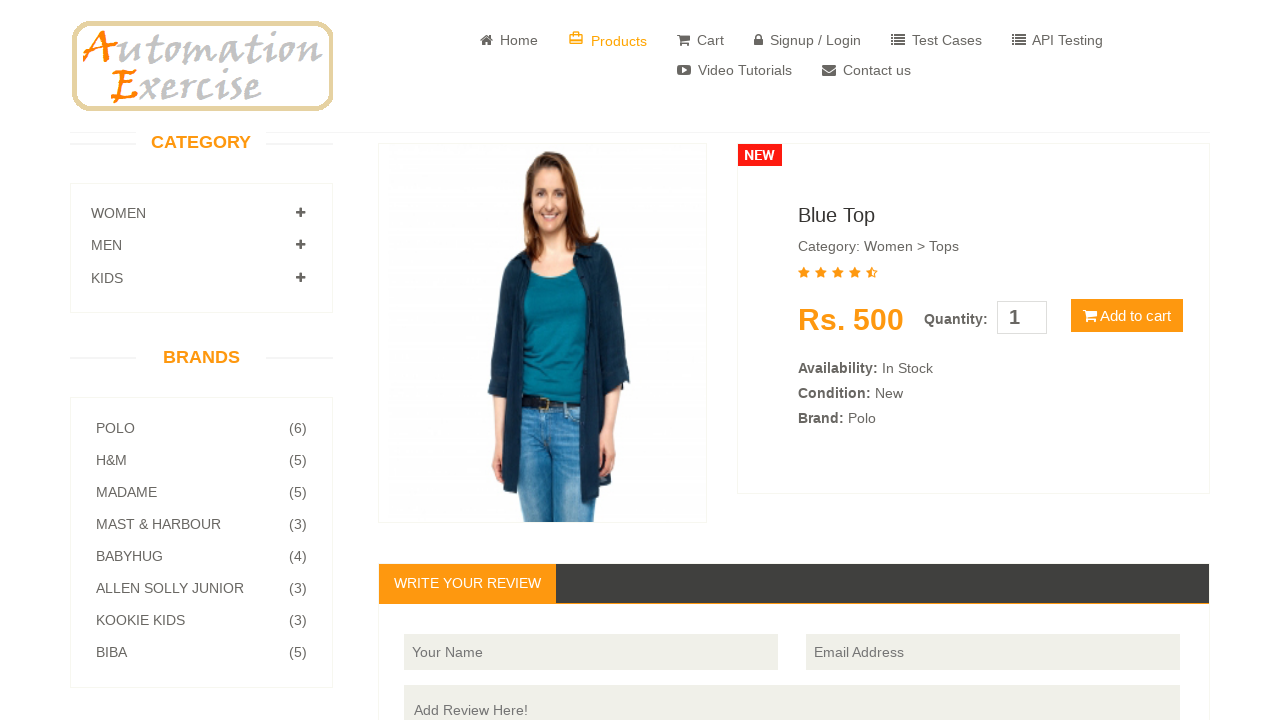

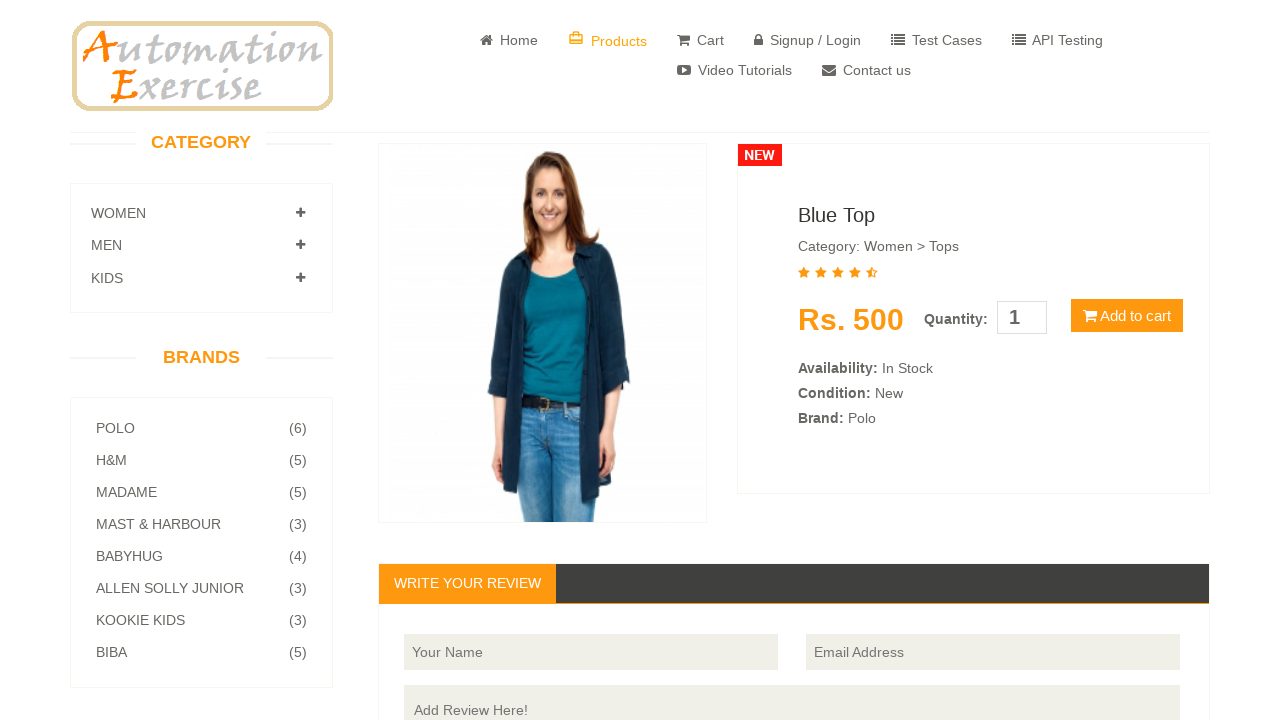